Tests Shadow DOM element interaction by navigating through nested shadow roots to find and fill a pizza input field on a Selenium practice page

Starting URL: https://selectorshub.com/xpath-practice-page/

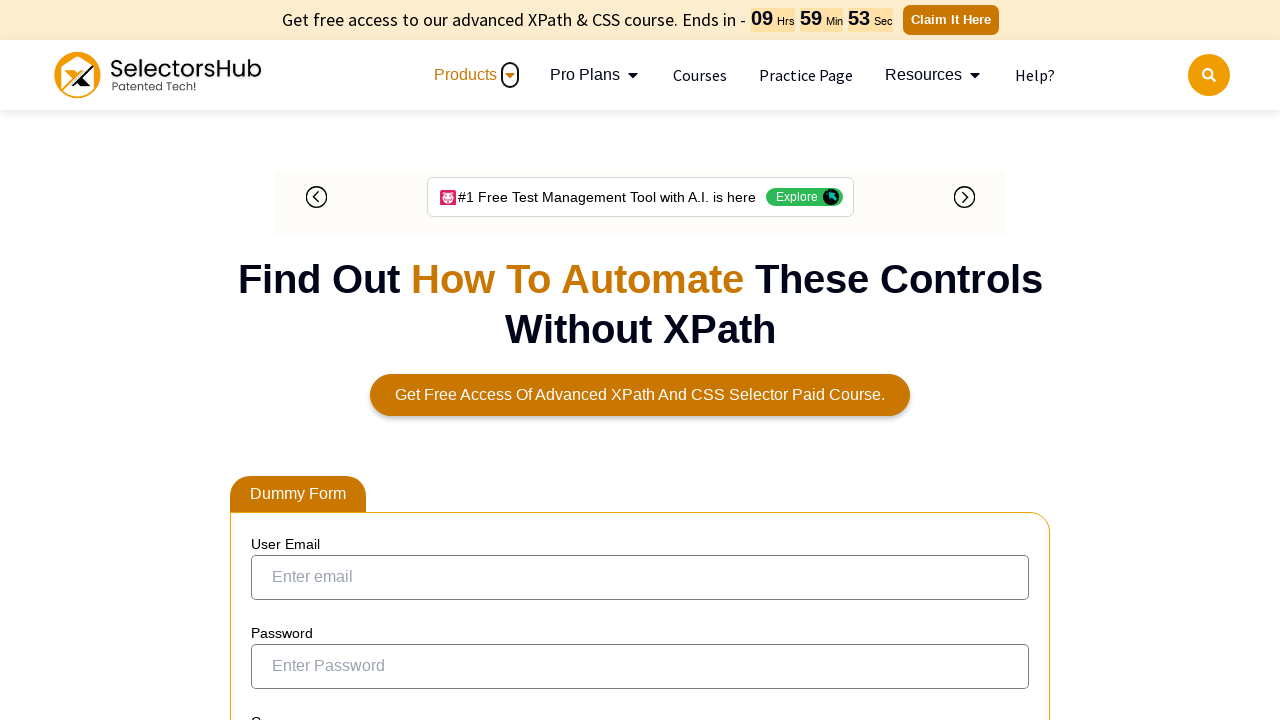

Waited 3 seconds for page to load
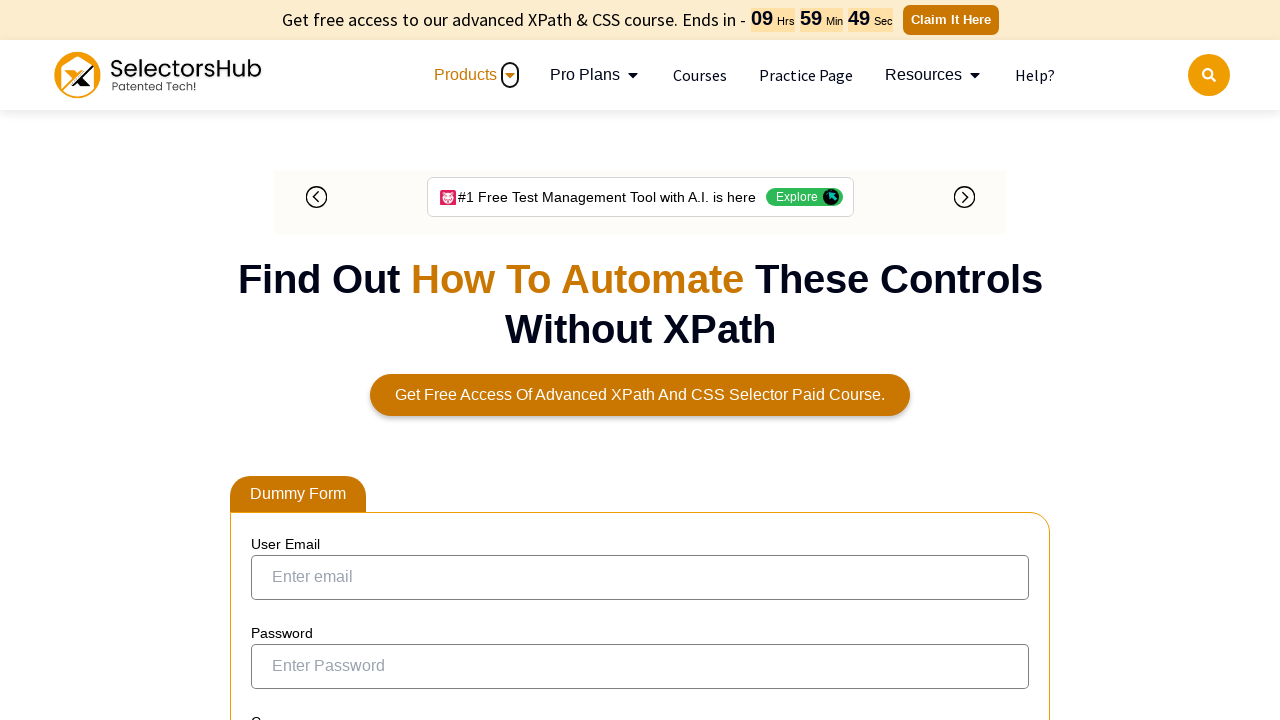

Located pizza input field through nested shadow DOM roots
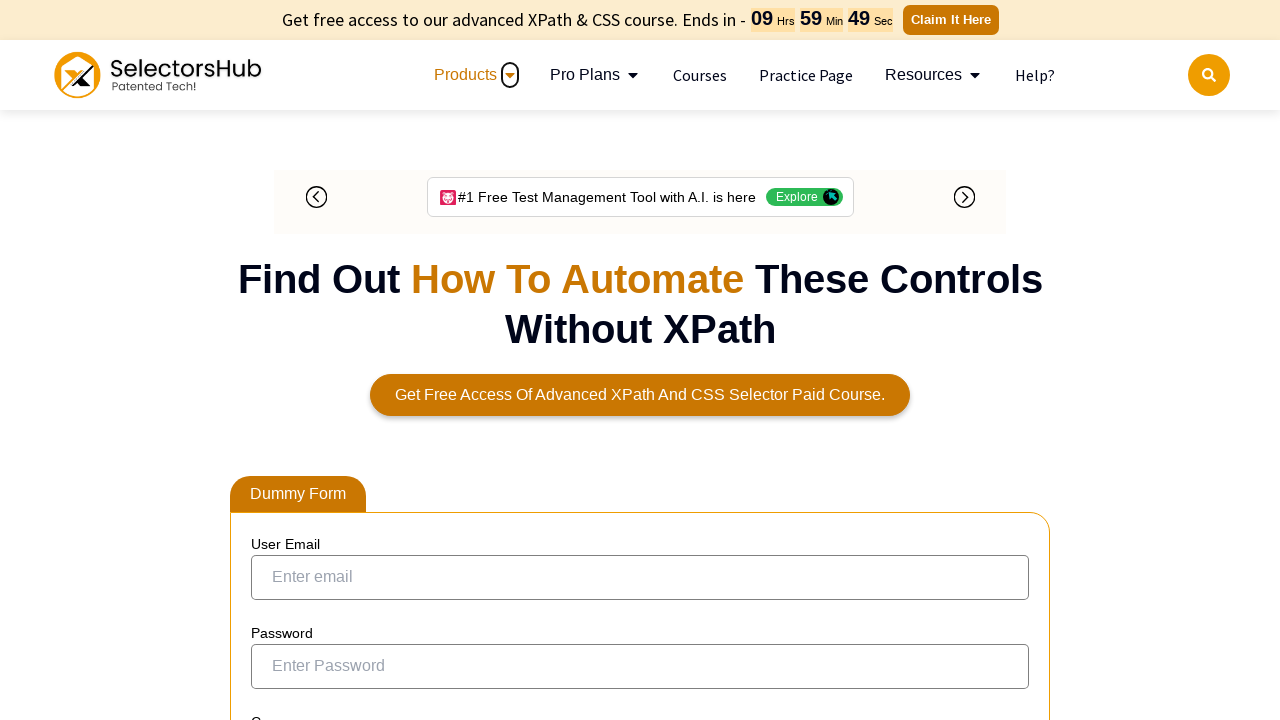

Filled pizza input field with 'farmhouse' value using JavaScript evaluation of nested shadow DOM
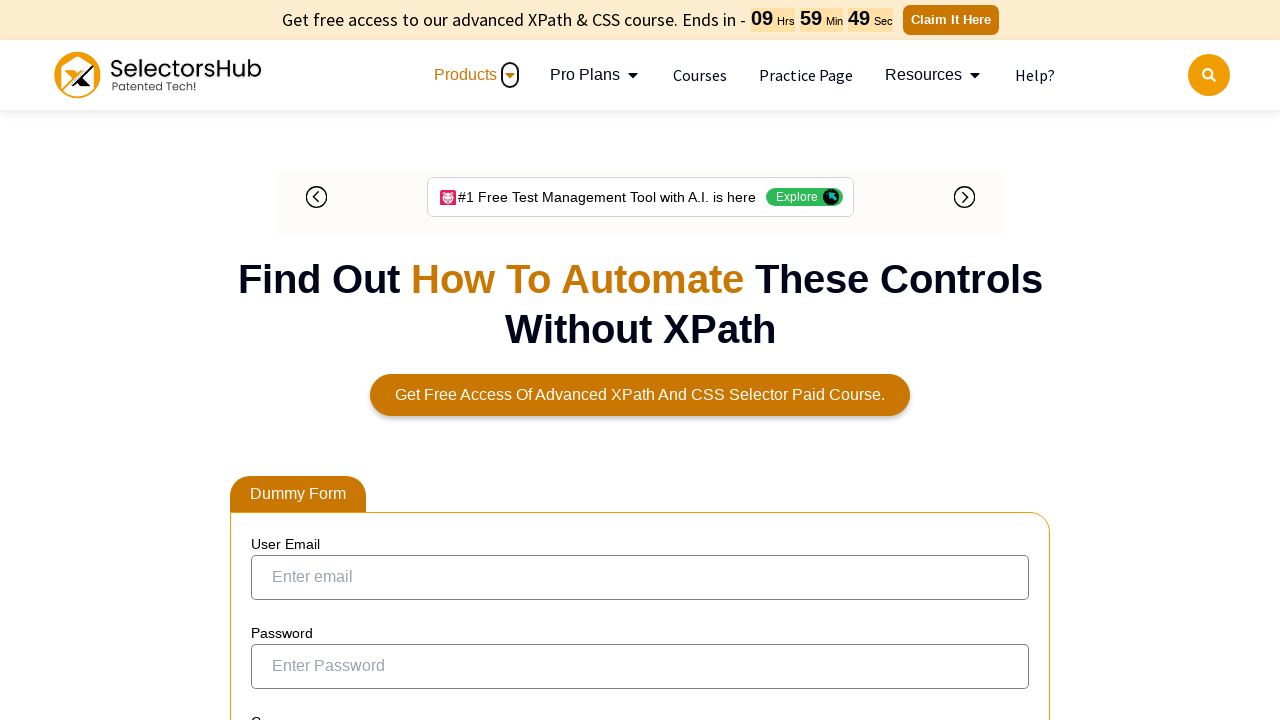

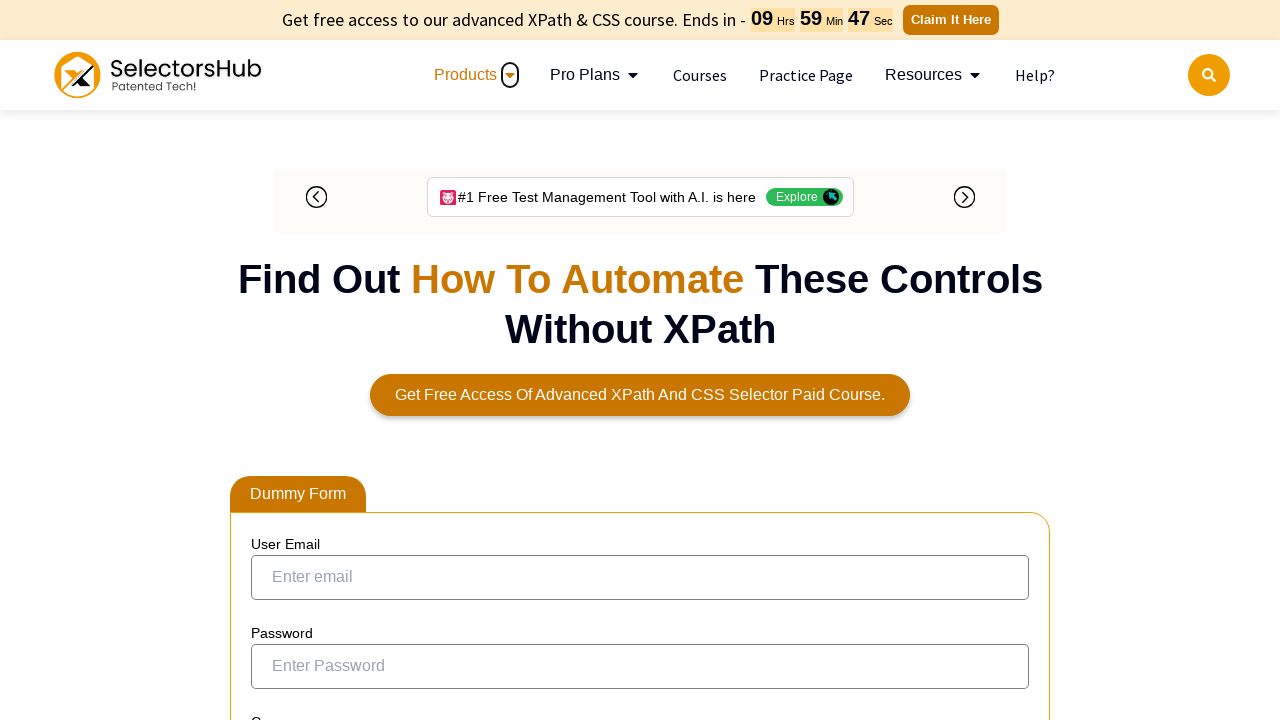